Tests error handling when a non-numeric character is entered in the first number field.

Starting URL: https://testsheepnz.github.io/BasicCalculator

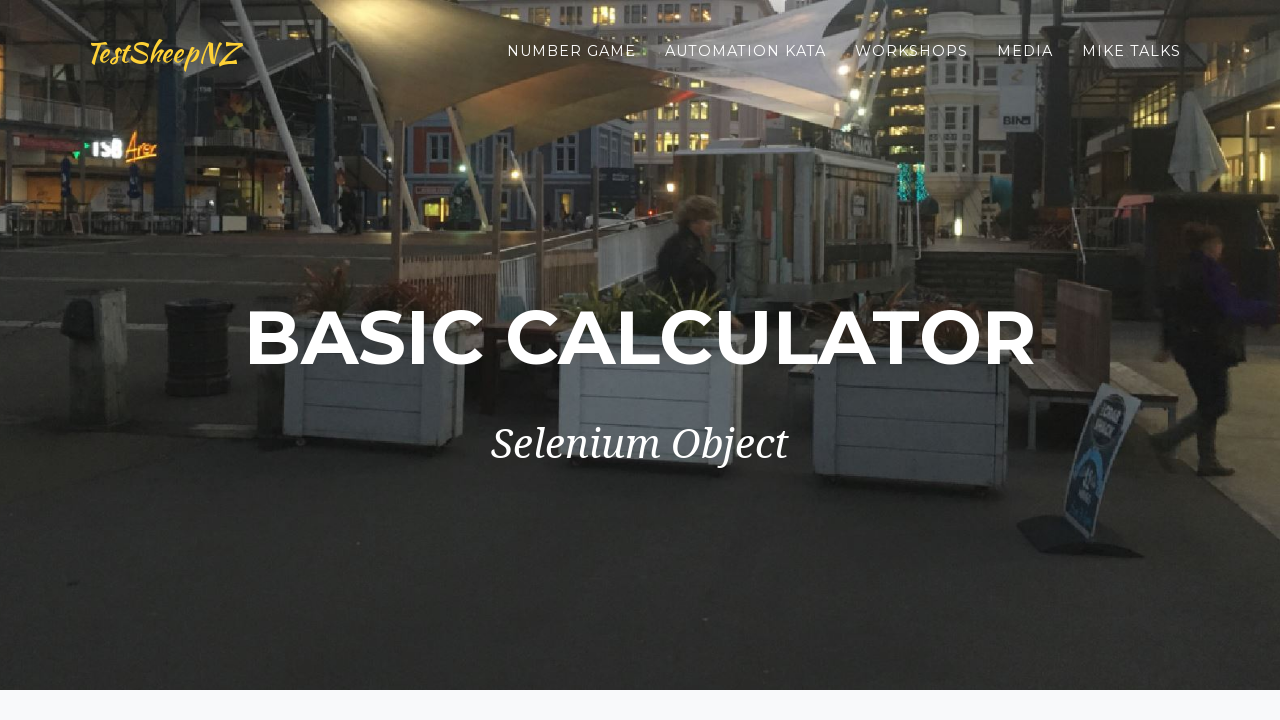

Selected 'Prototype' build version on #selectBuild
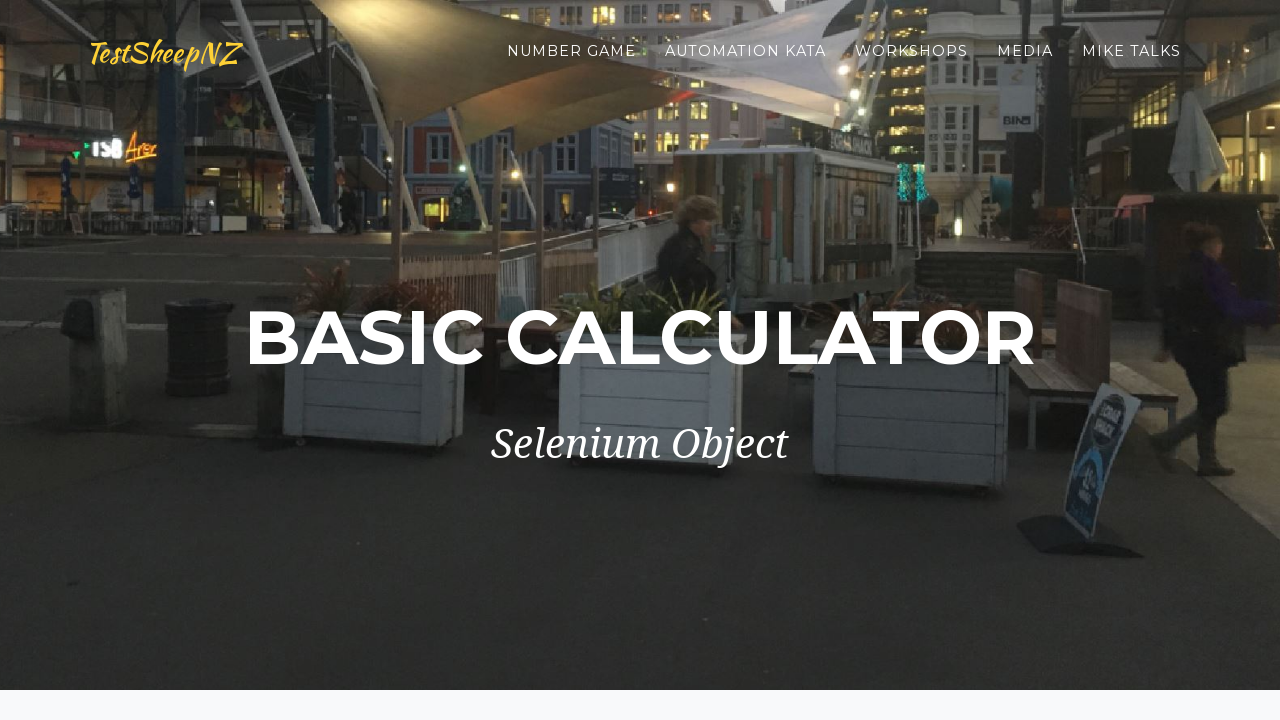

Entered non-numeric character 'A' in first number field on #number1Field
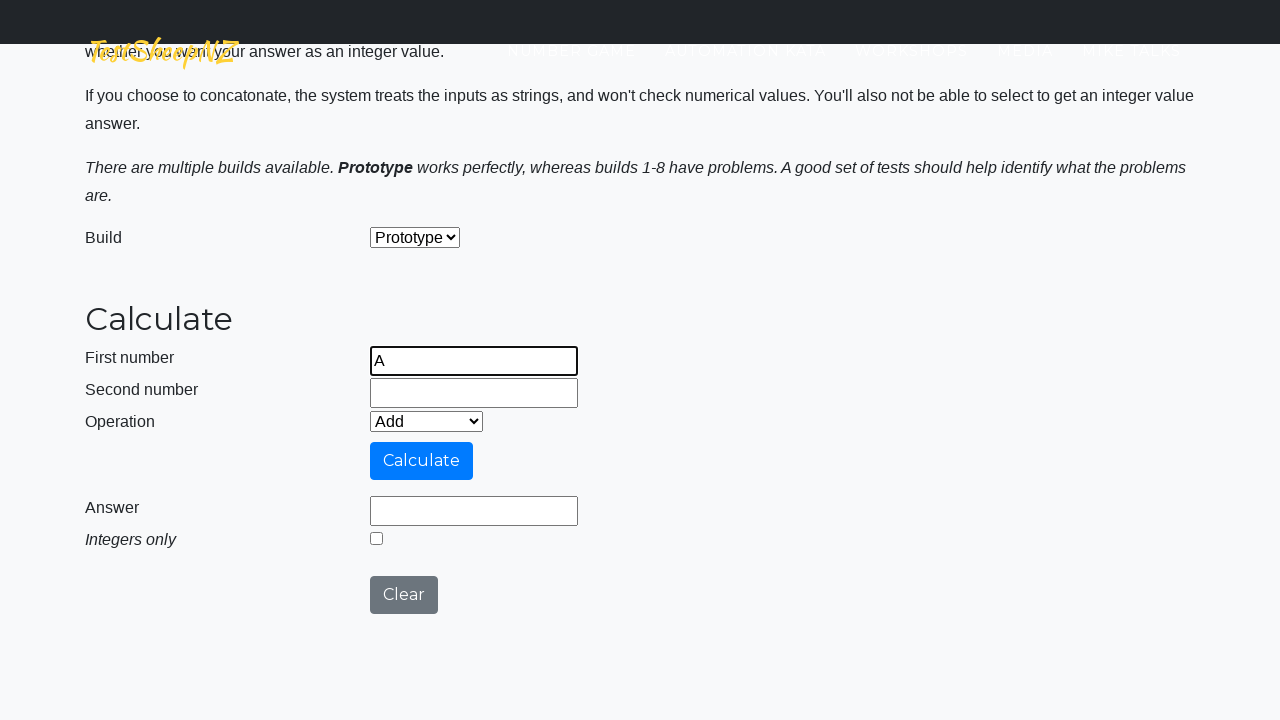

Entered '2' in second number field on #number2Field
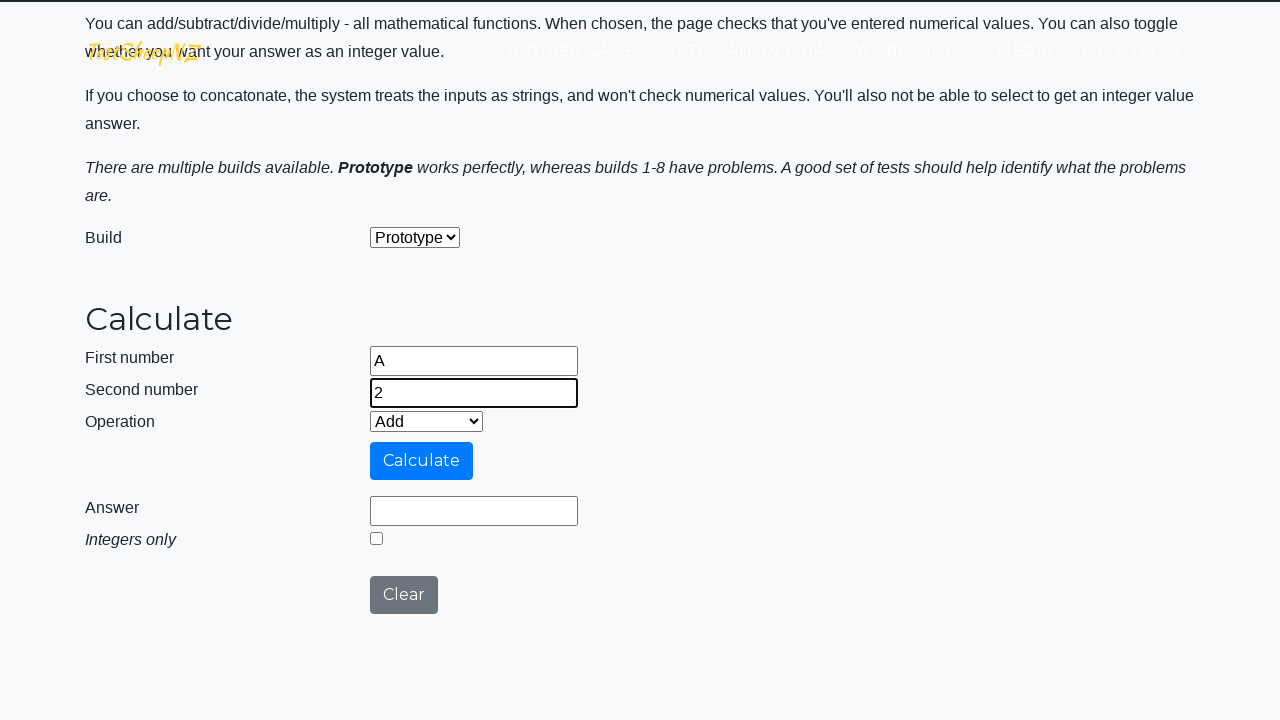

Selected 'Add' operation on #selectOperationDropdown
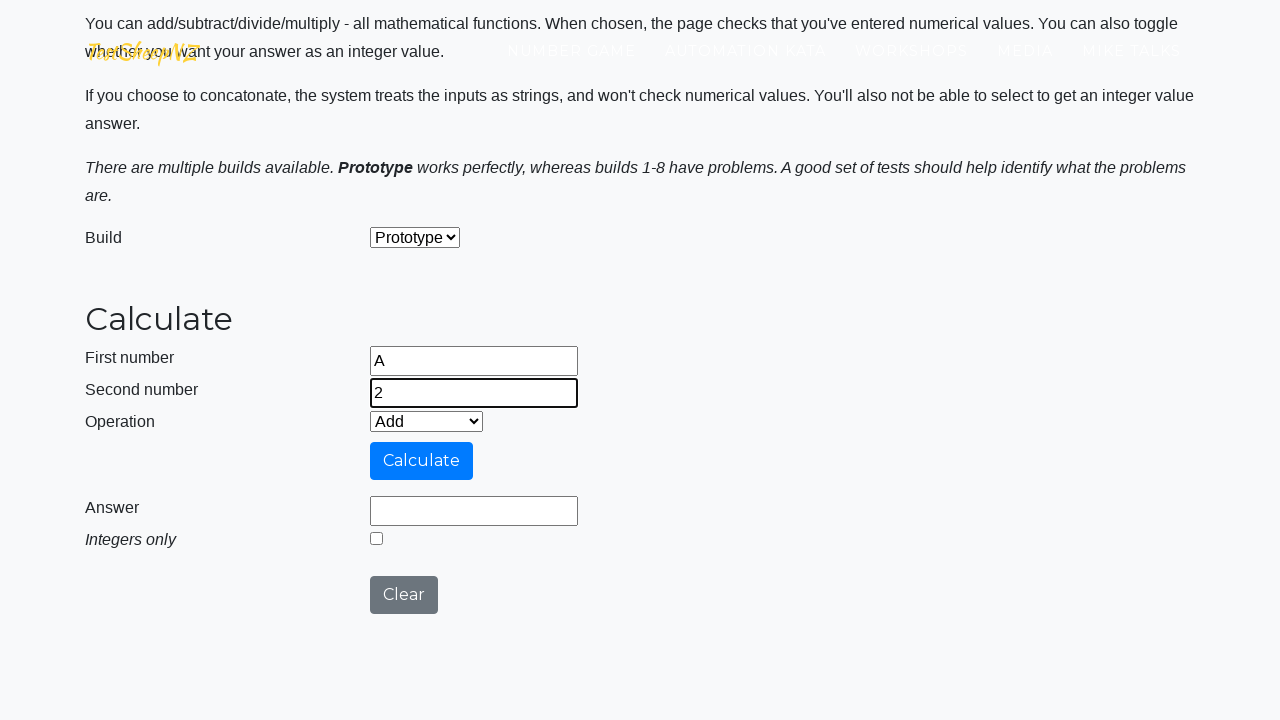

Clicked calculate button at (422, 461) on #calculateButton
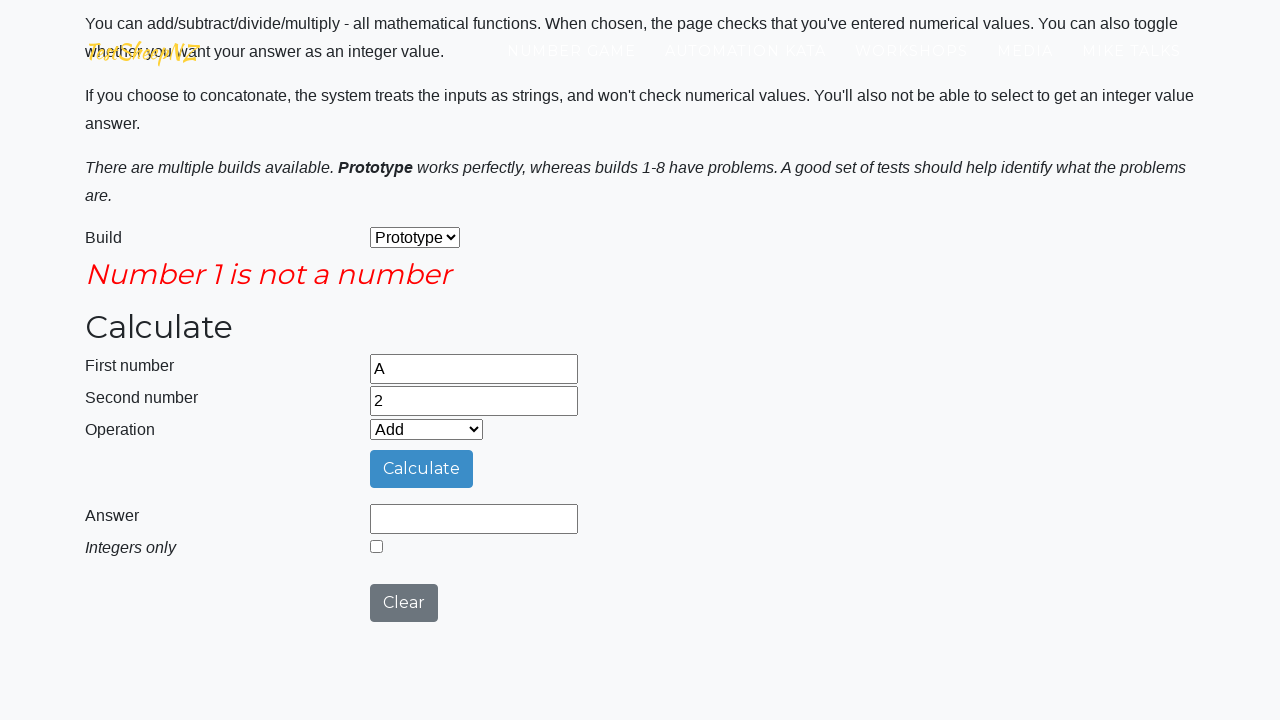

Error message field became visible
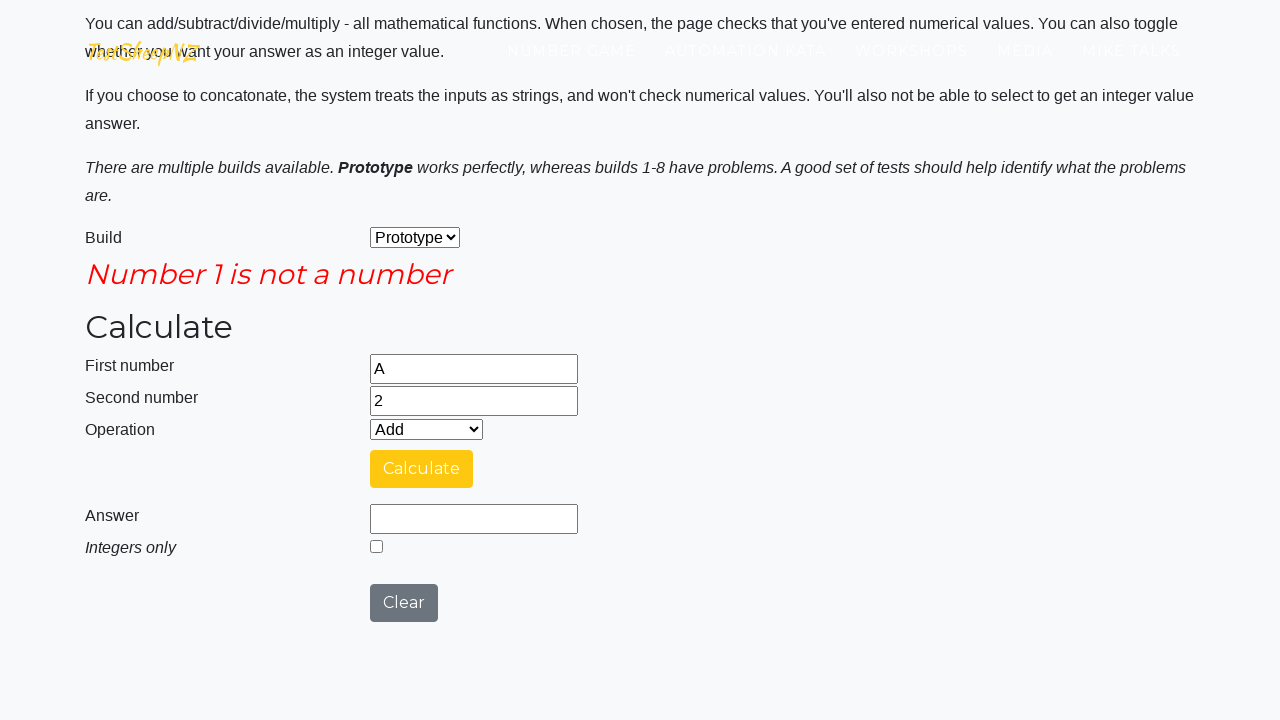

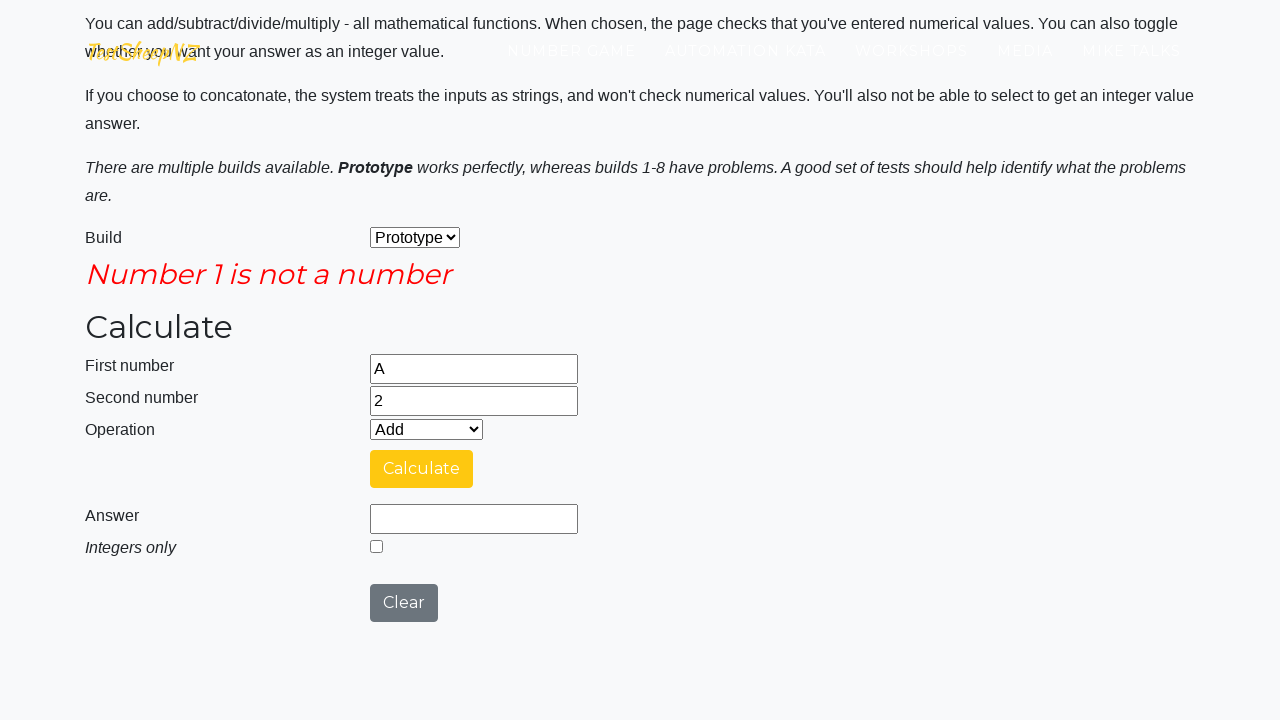